Tests handling of a confirmation alert by switching to iframe, triggering the alert, and dismissing it

Starting URL: https://www.w3schools.com/jsref/tryit.asp?filename=tryjsref_confirm

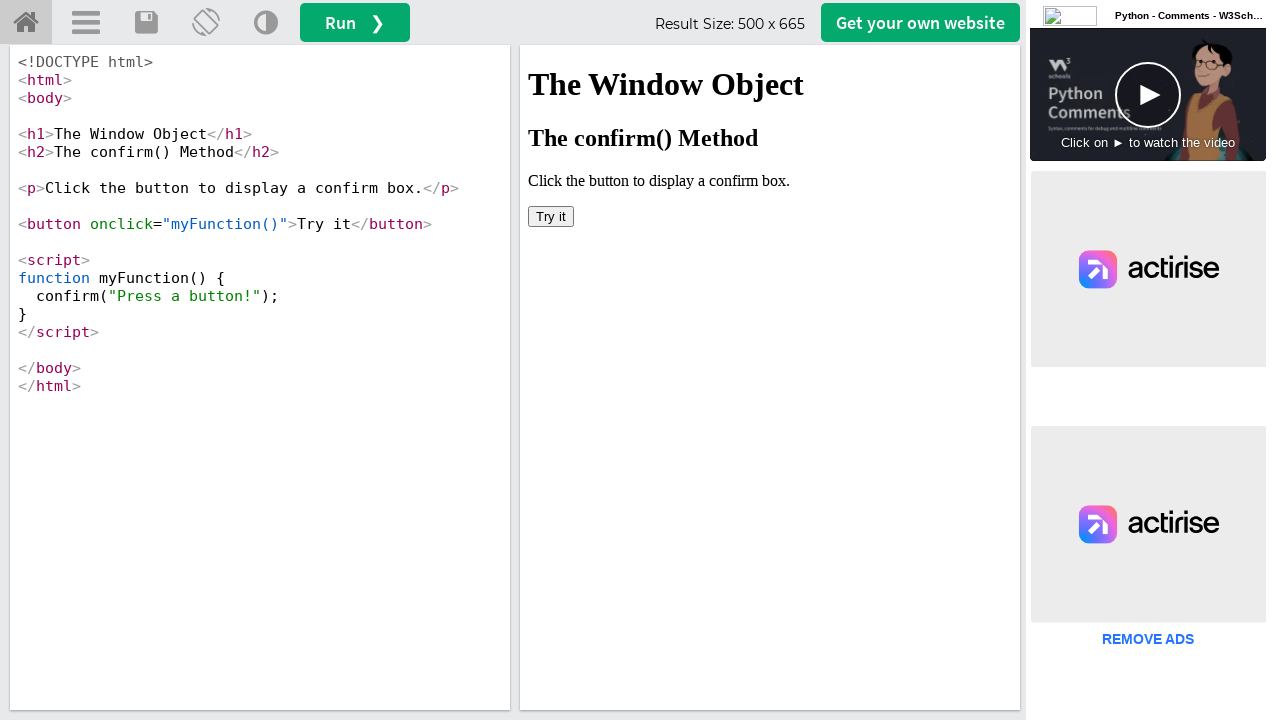

Located iframe with id 'iframeResult' containing the demo
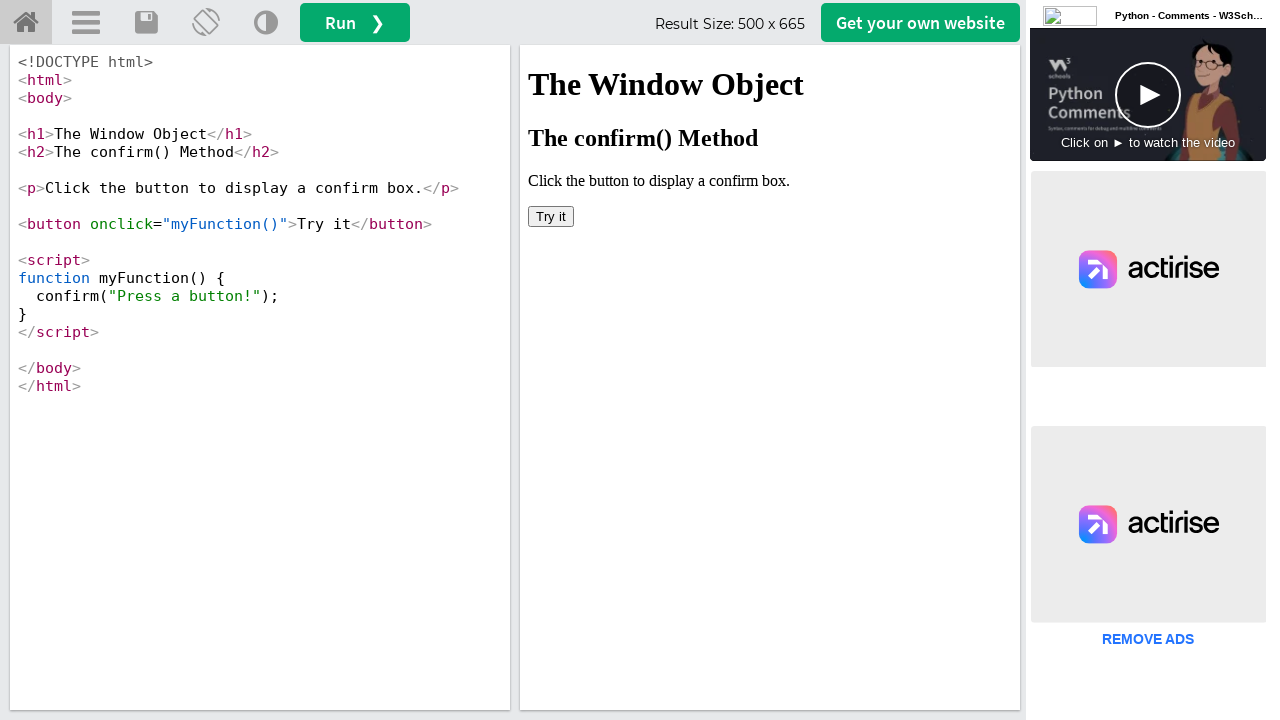

Clicked button to trigger confirmation dialog at (551, 216) on iframe[id='iframeResult'] >> internal:control=enter-frame >> button[onClick='myF
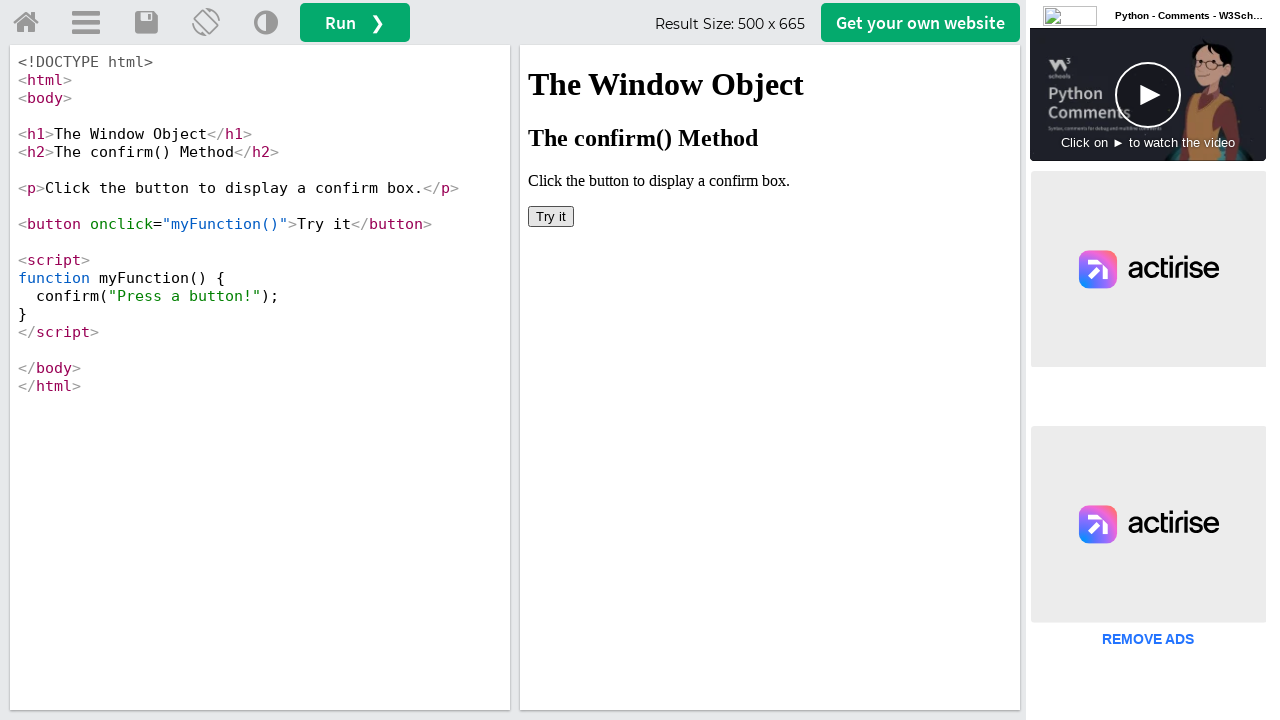

Set up dialog handler to dismiss confirmation alert
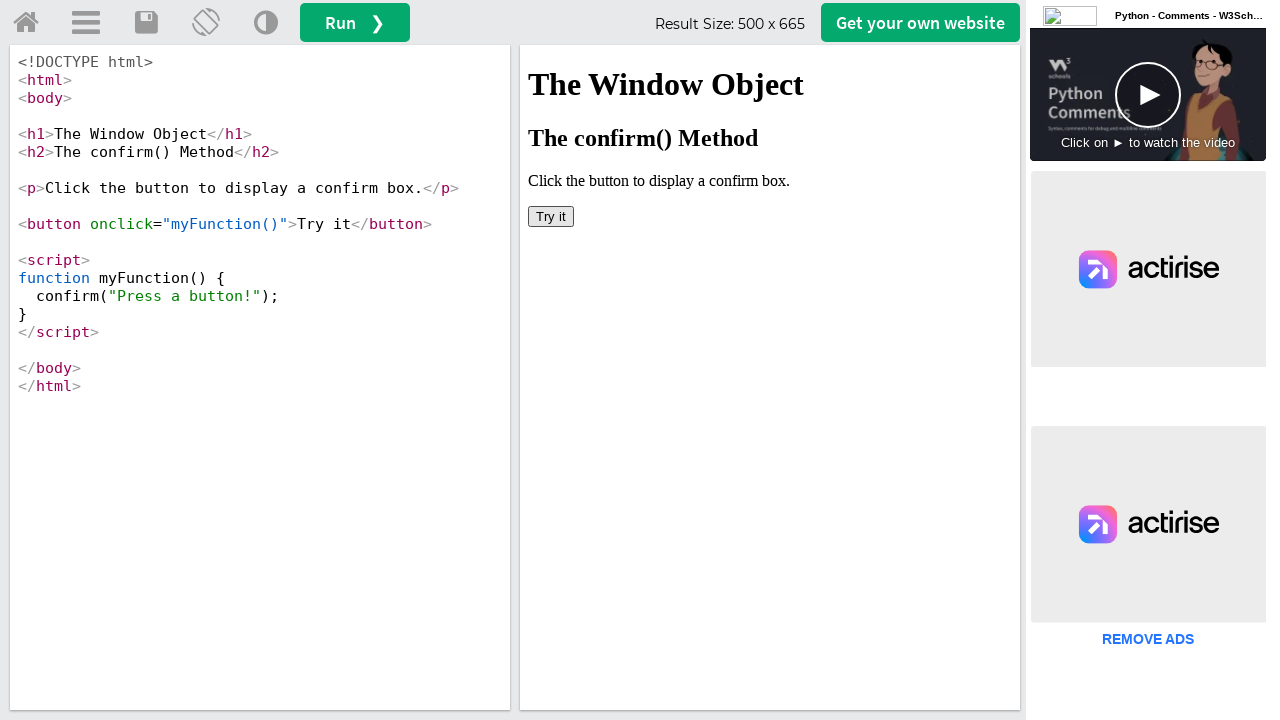

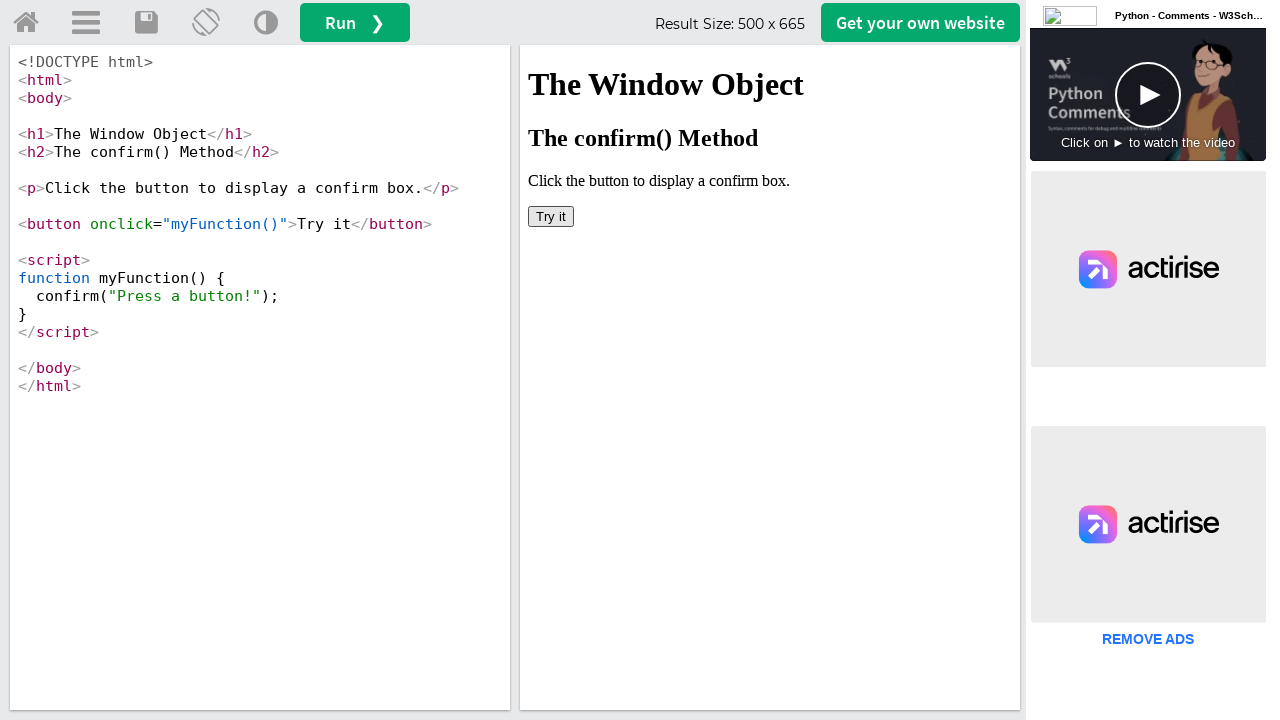